Tests the location search functionality on Swiggy by entering a location query "OMR" in the location input field

Starting URL: https://www.swiggy.com/

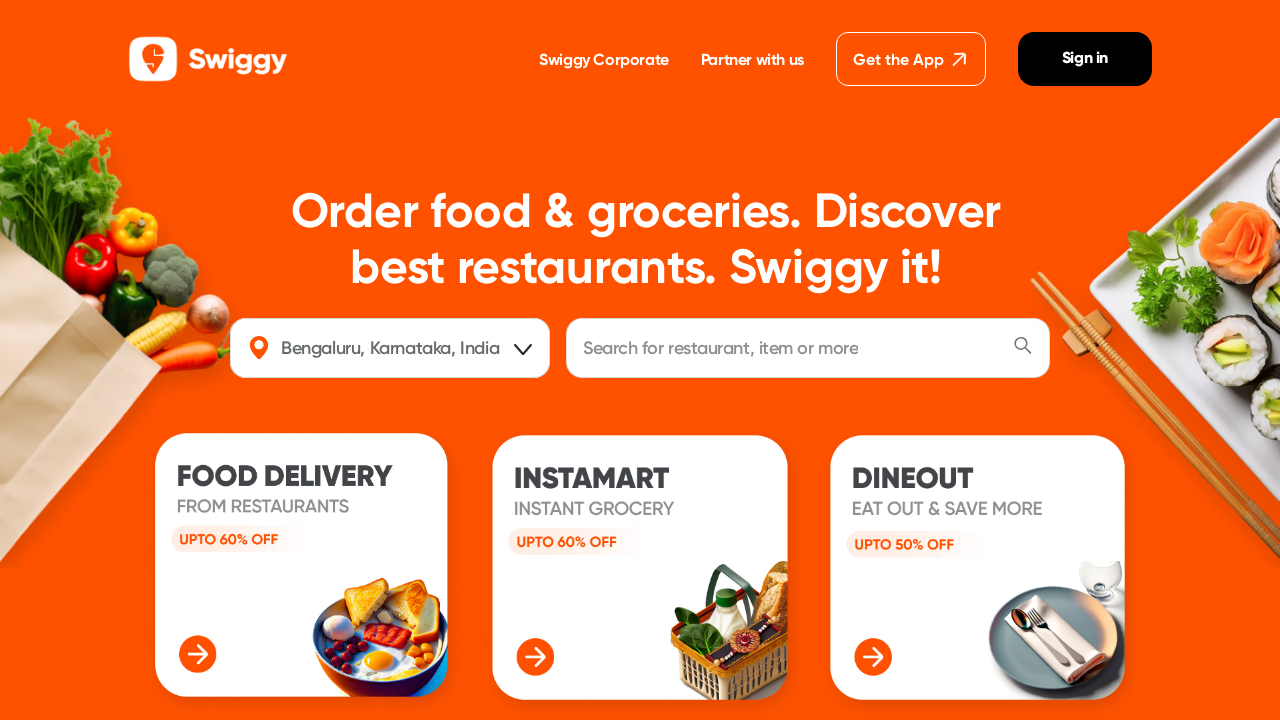

Filled location field with 'OMR' on #location
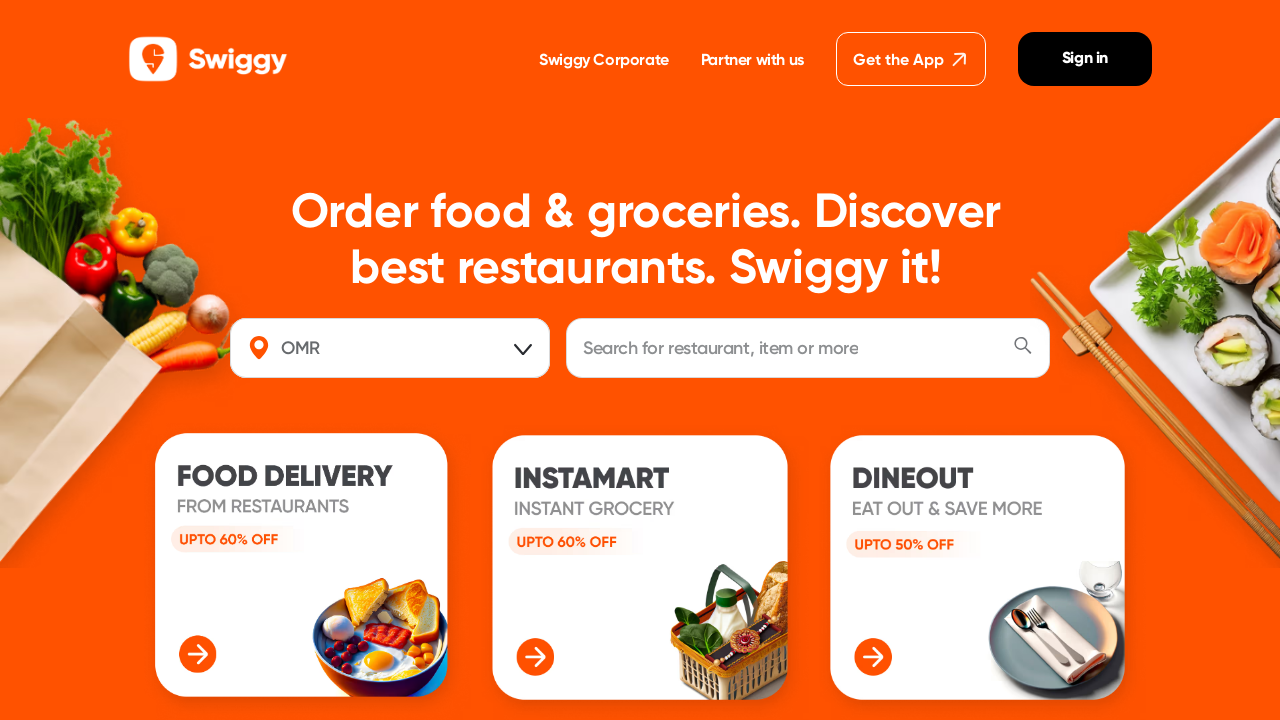

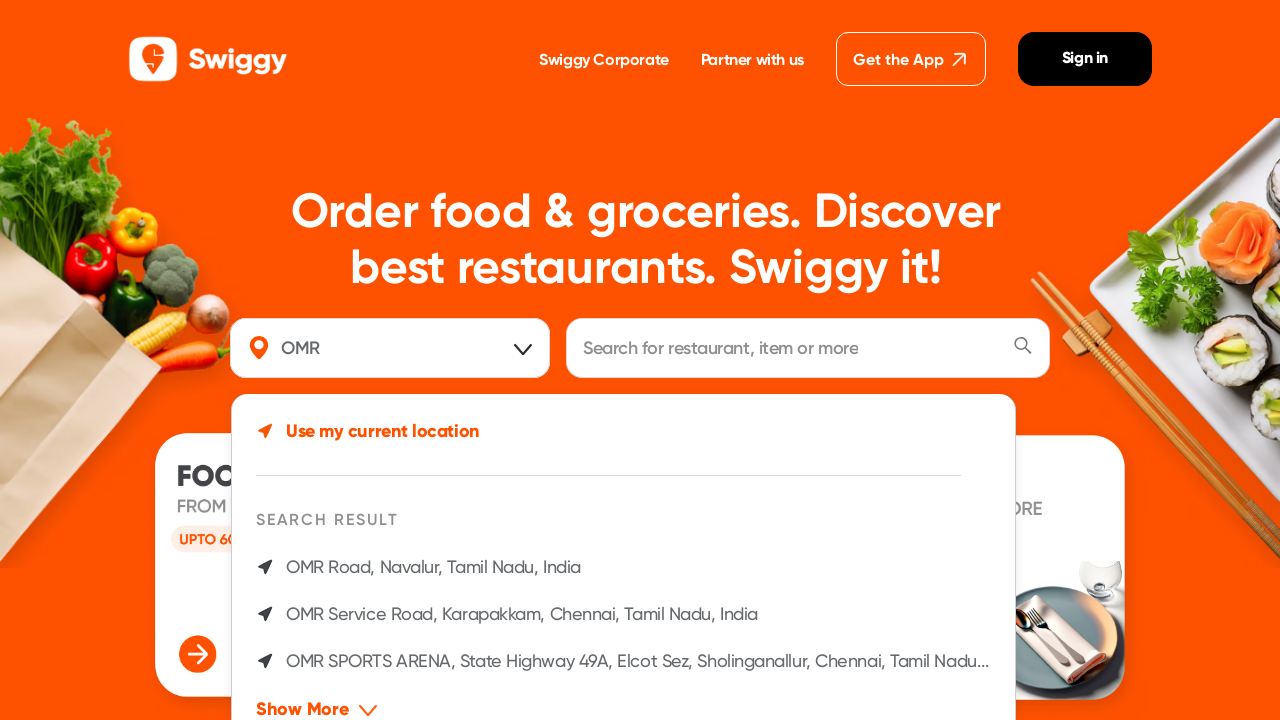